Tests the text box form on DemoQA by filling in full name, email, current address, and permanent address fields, then scrolling to and clicking the submit button.

Starting URL: https://demoqa.com/text-box

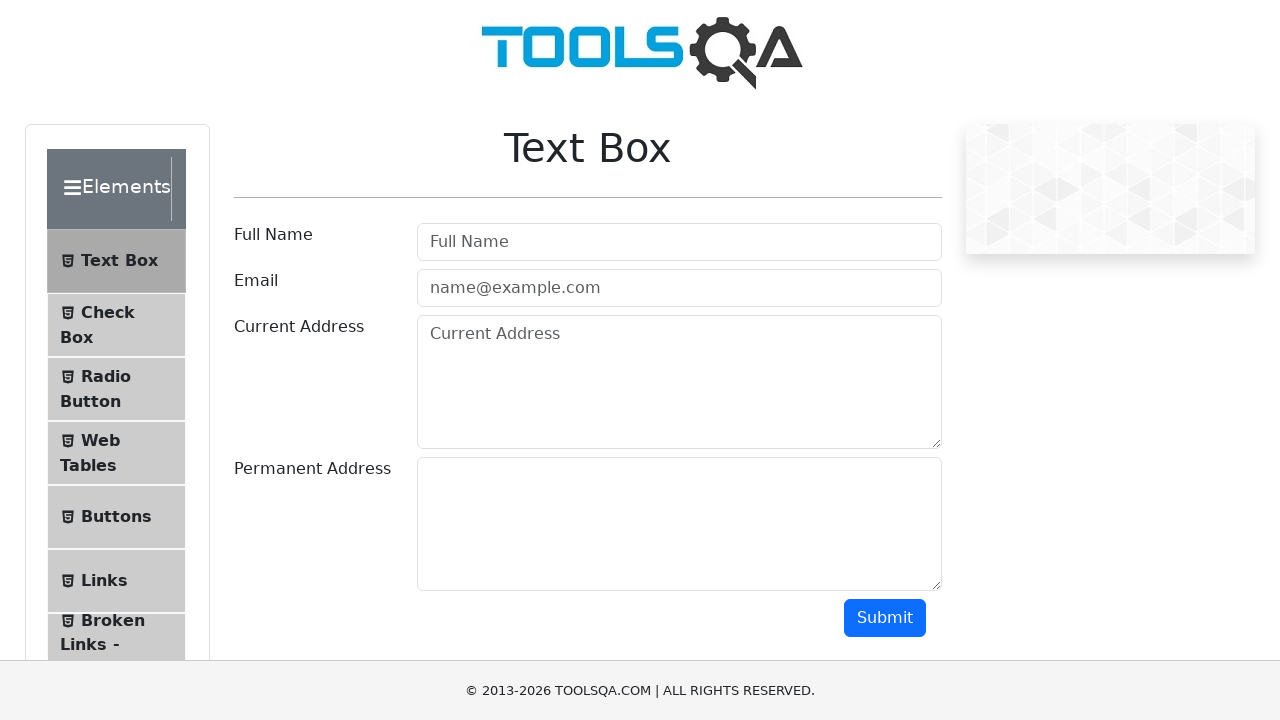

Filled full name field with 'John Doe' on #userName
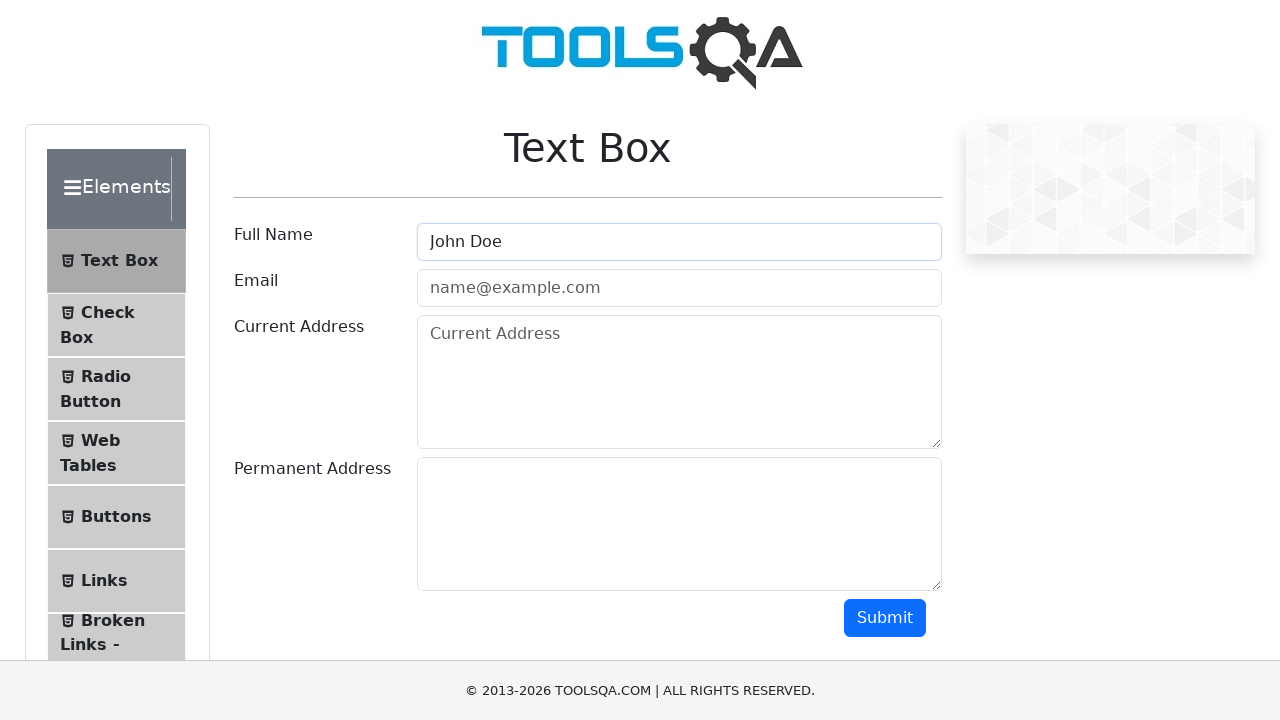

Filled email field with 'john@gmail.com' on #userEmail
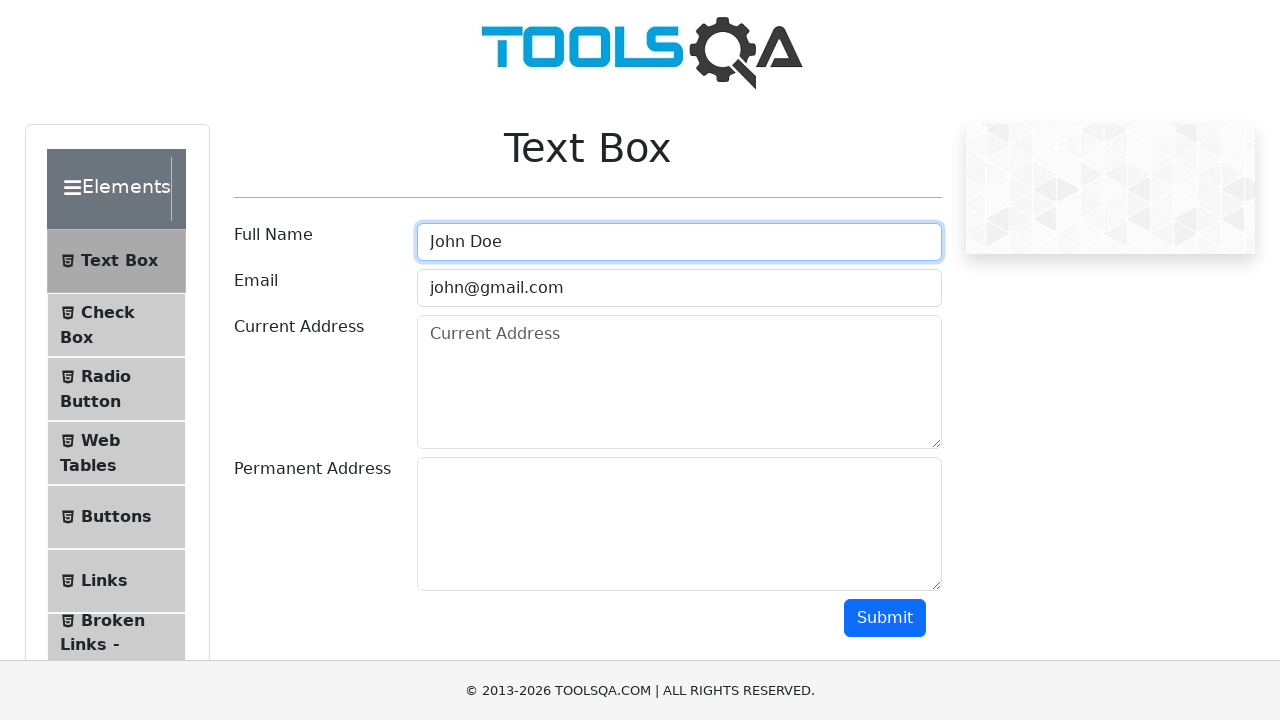

Filled current address field with 'Bishkek123' on #currentAddress
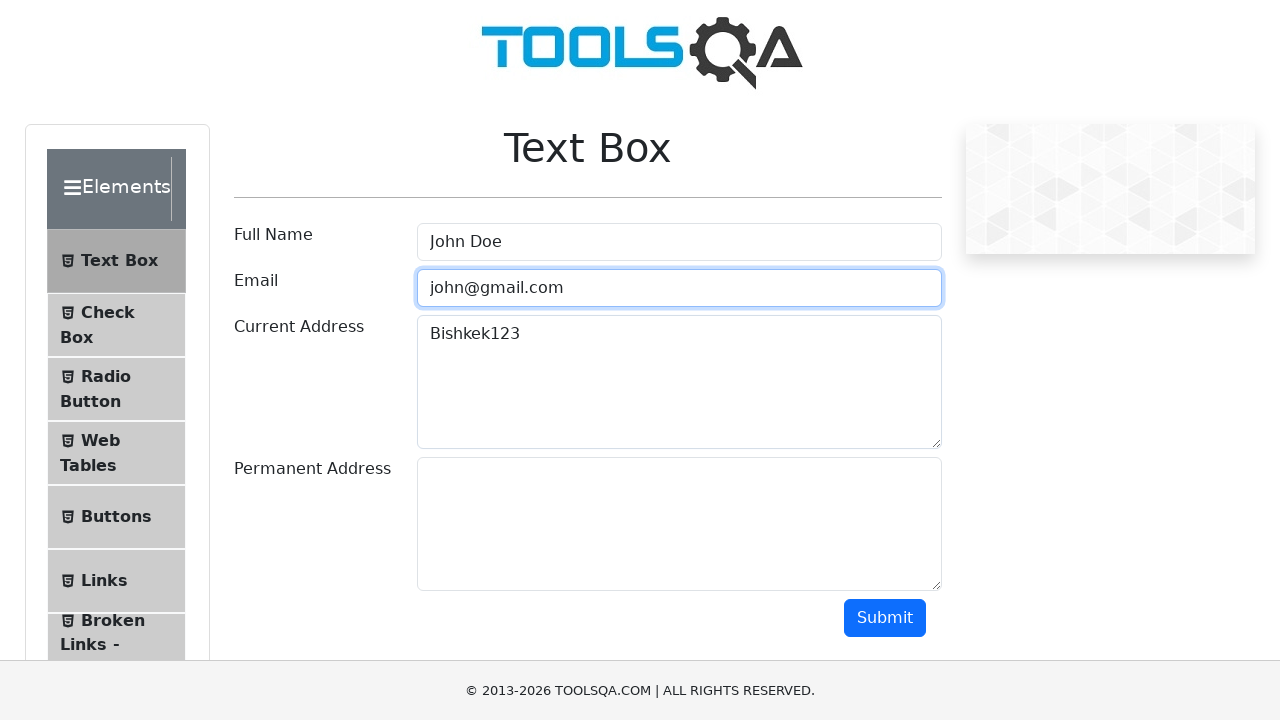

Filled permanent address field with 'WallStreet123' on #permanentAddress
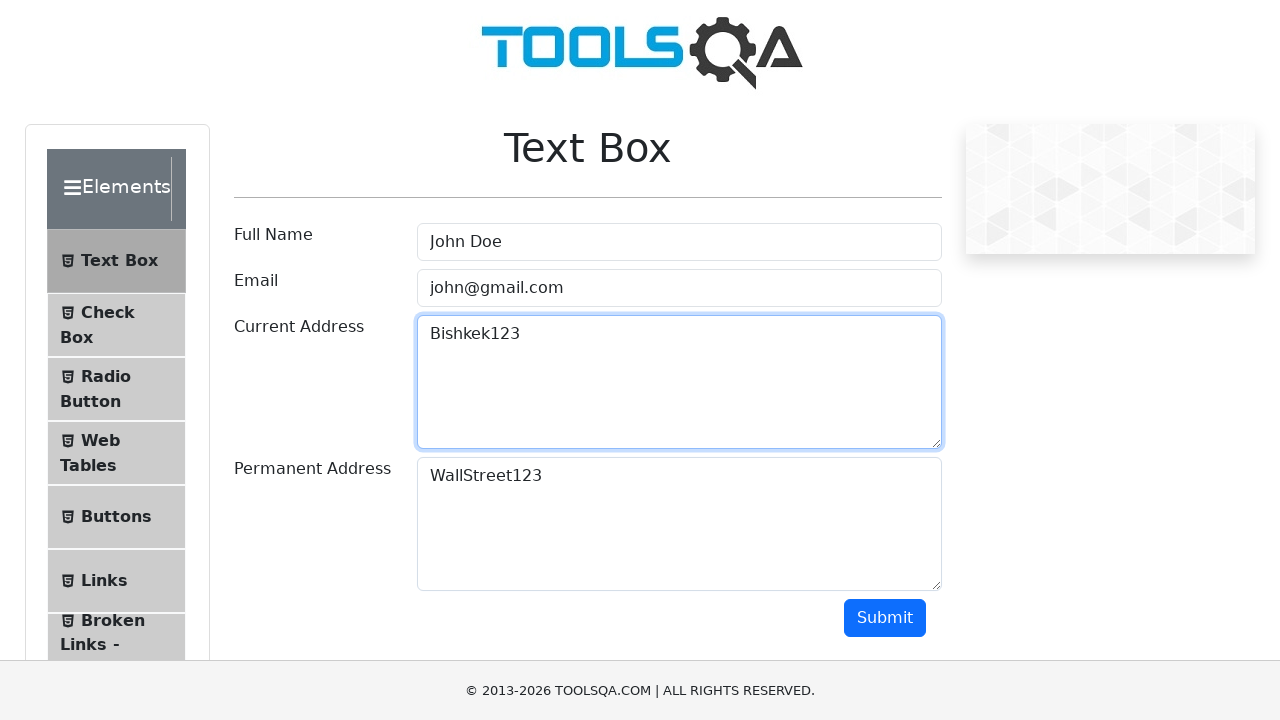

Scrolled submit button into view
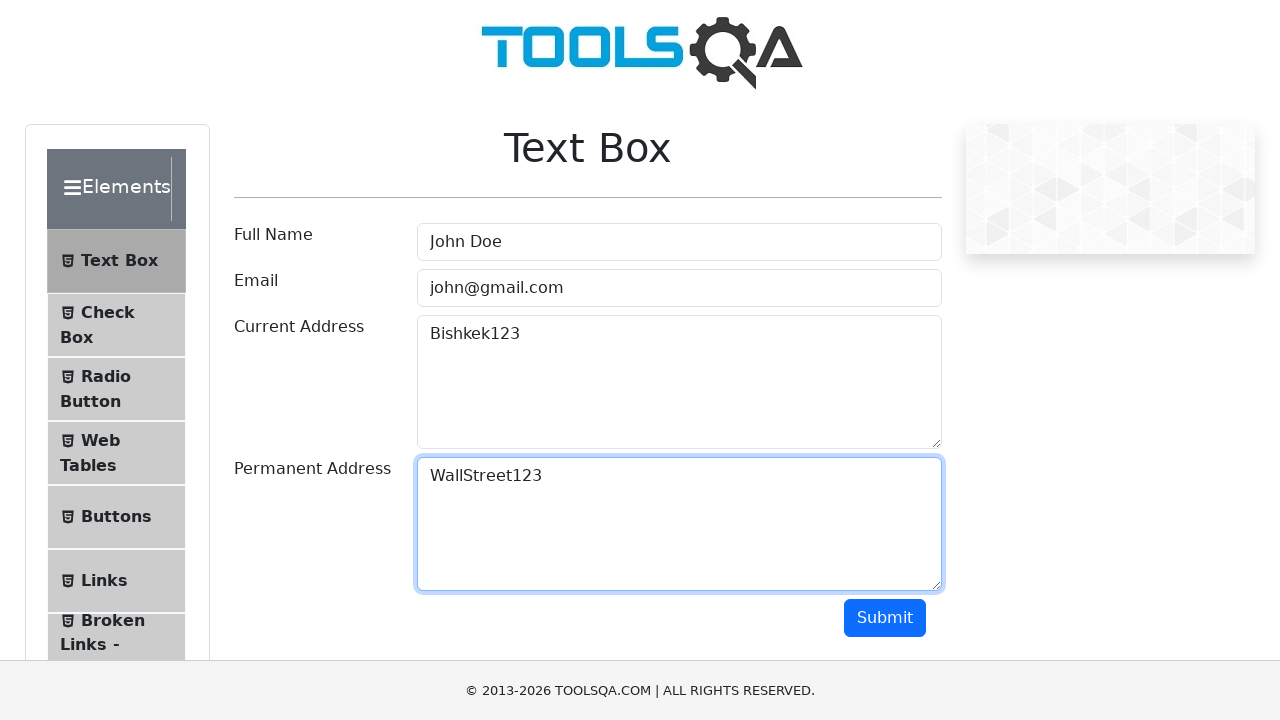

Clicked submit button to submit the form at (885, 618) on #submit
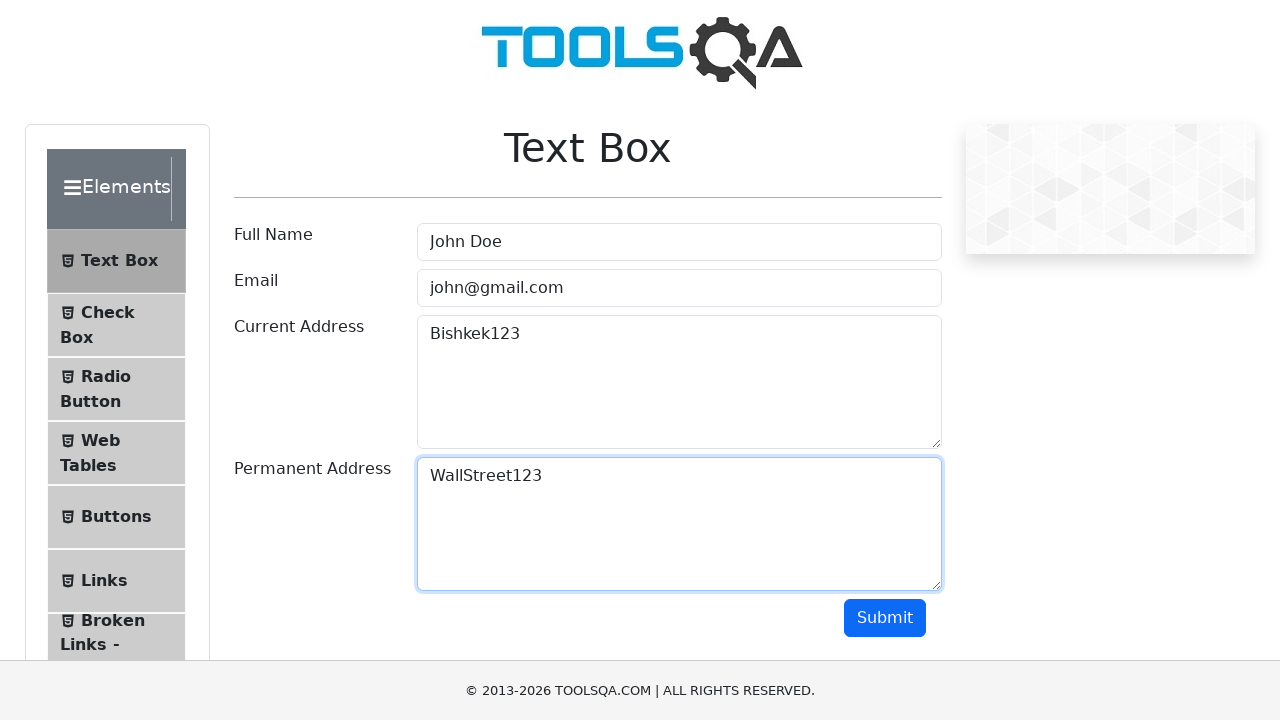

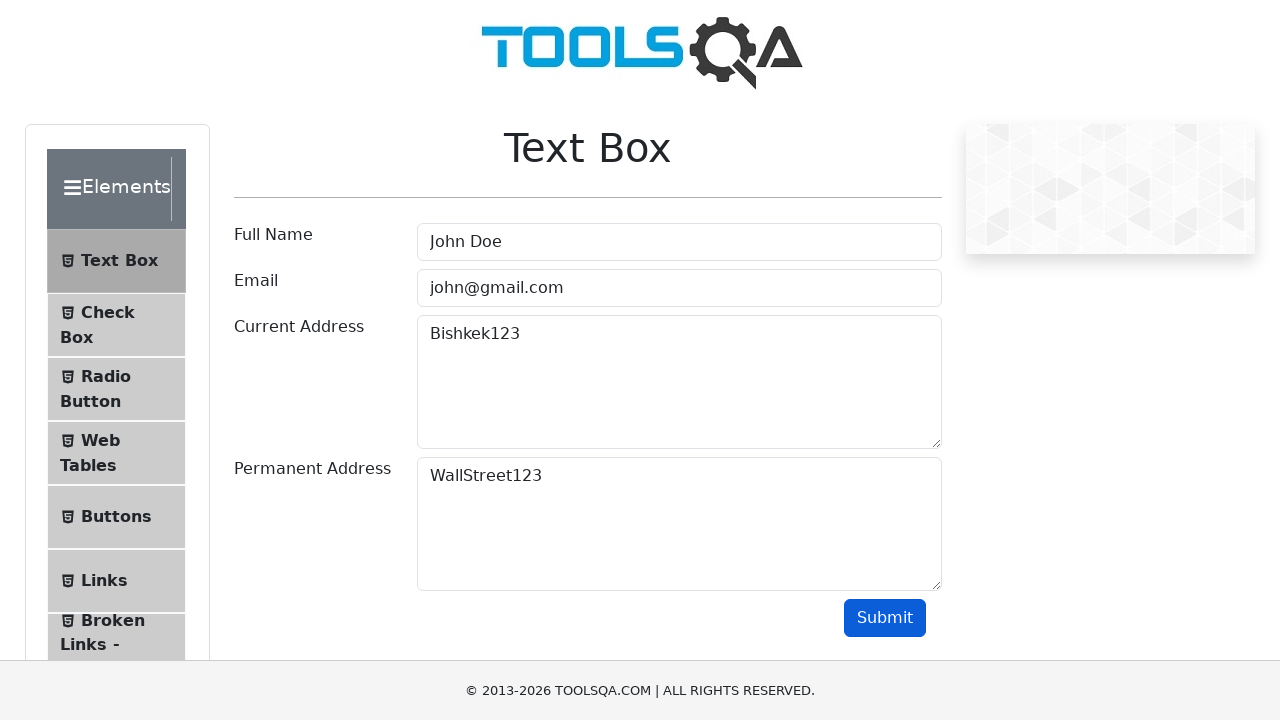